Tests registration validation by filling only the zip code and leaving other fields empty, expecting an error message

Starting URL: https://www.sharelane.com/cgi-bin/register.py

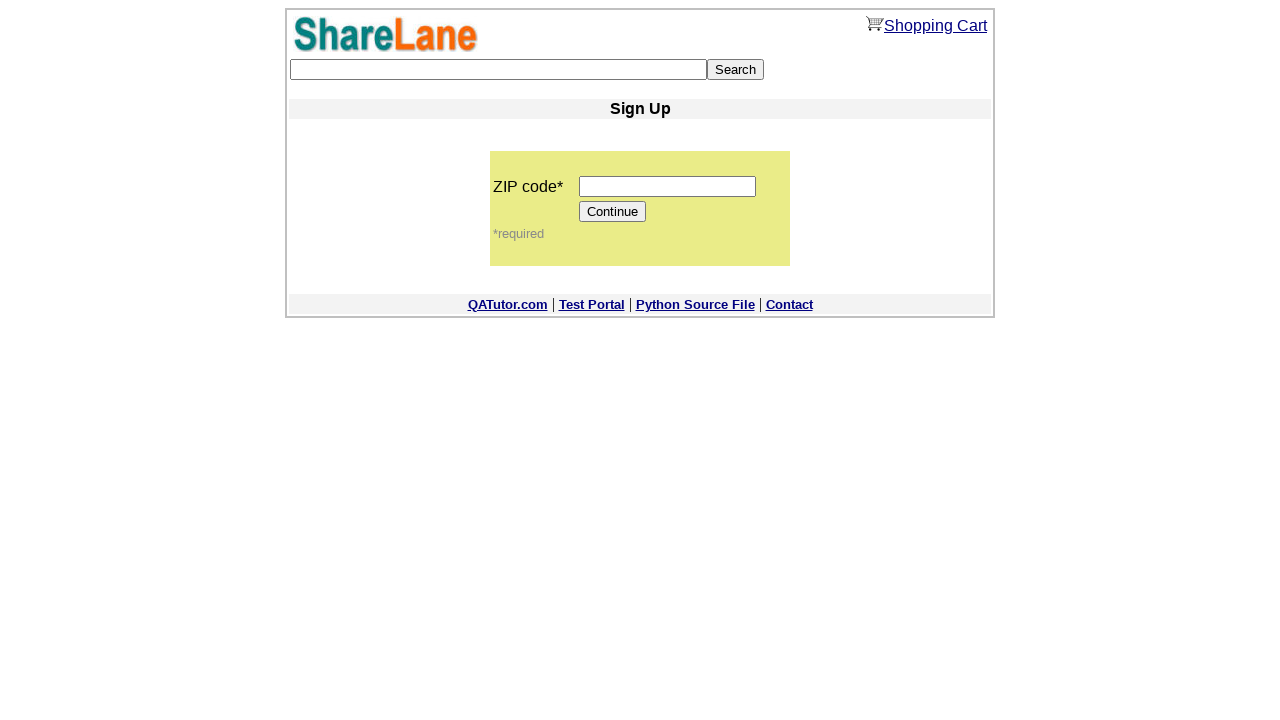

Filled zip code field with '22222' on input[name='zip_code']
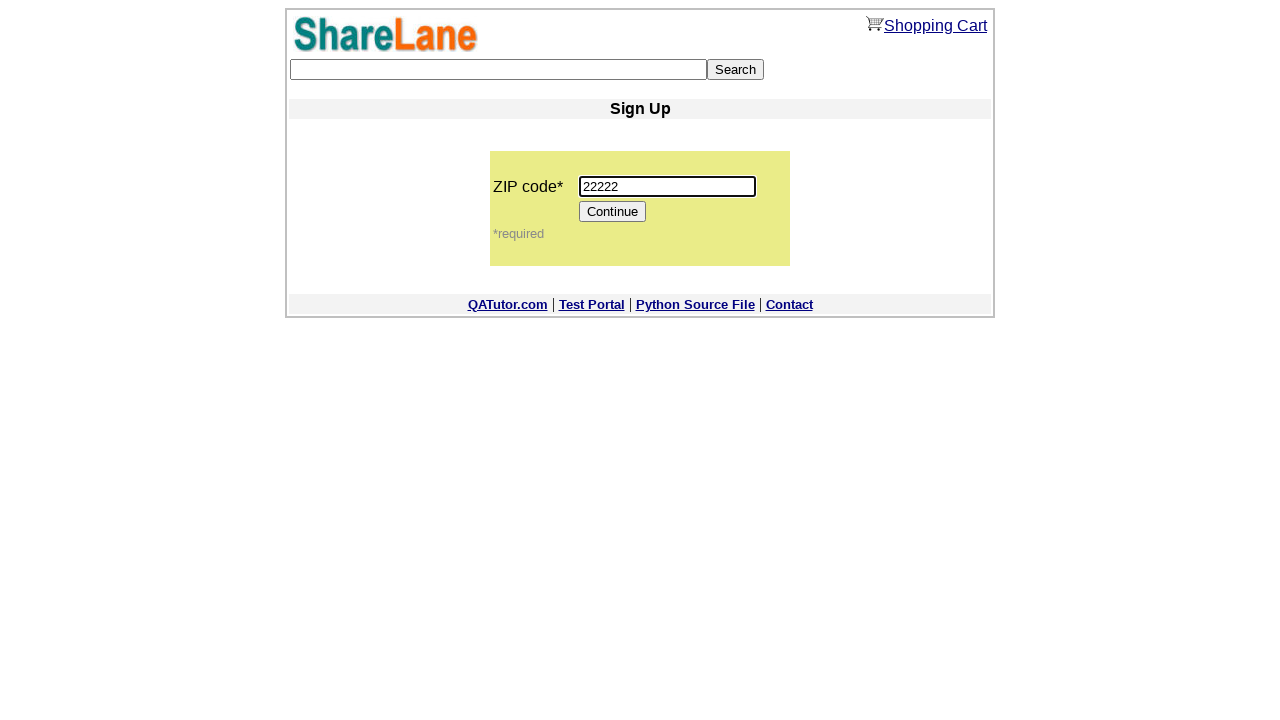

Clicked Continue button at (613, 212) on xpath=//*[@value='Continue']
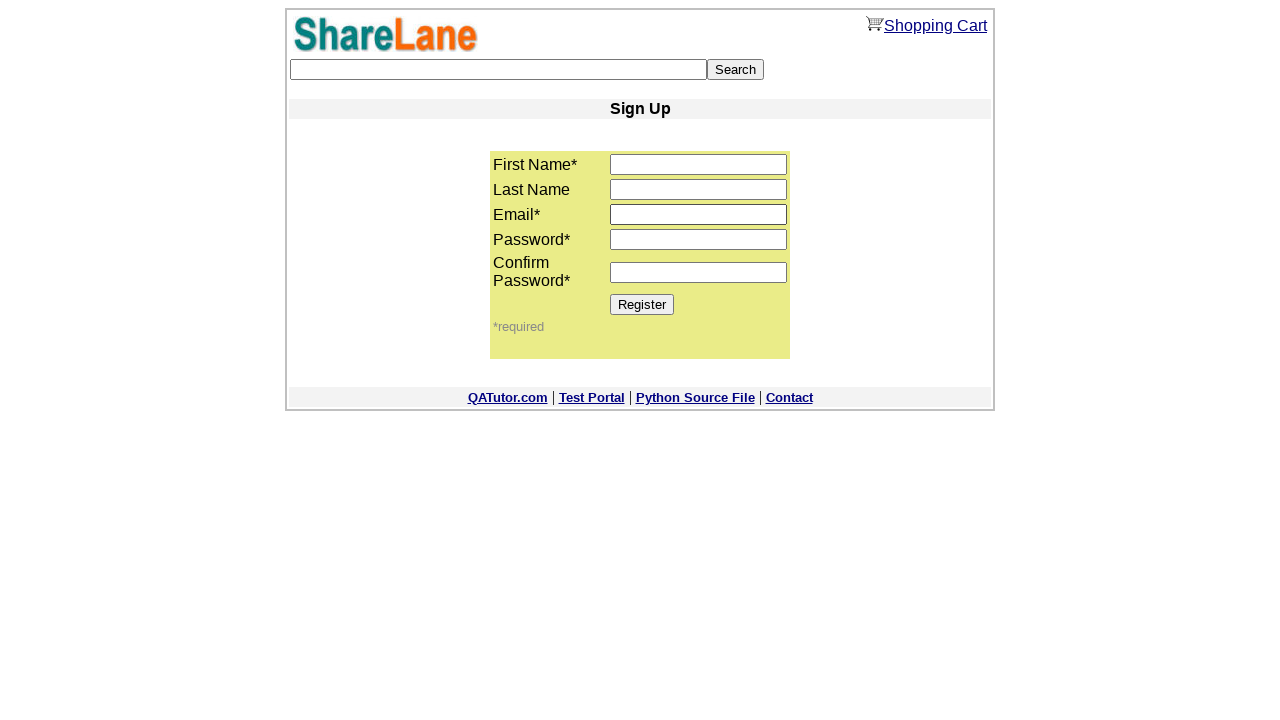

Clicked Register button without filling other required fields at (642, 304) on xpath=//*[@value='Register']
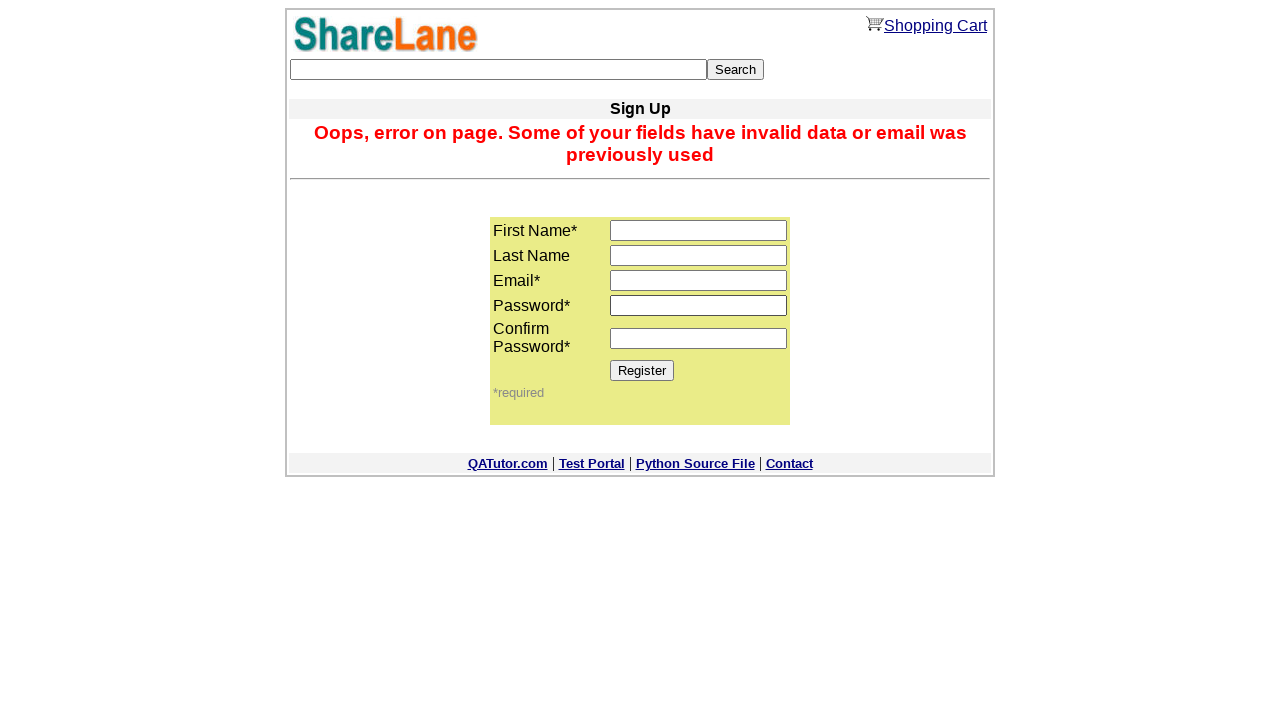

Verified error message appeared due to empty required fields
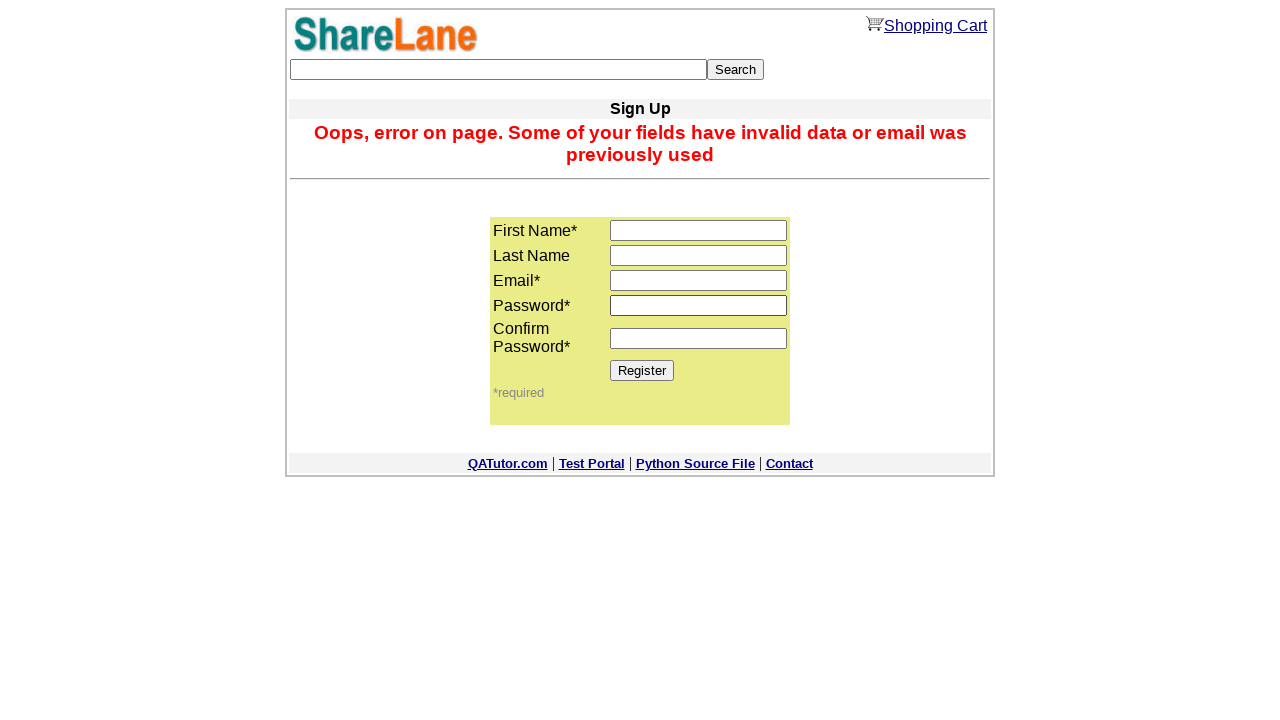

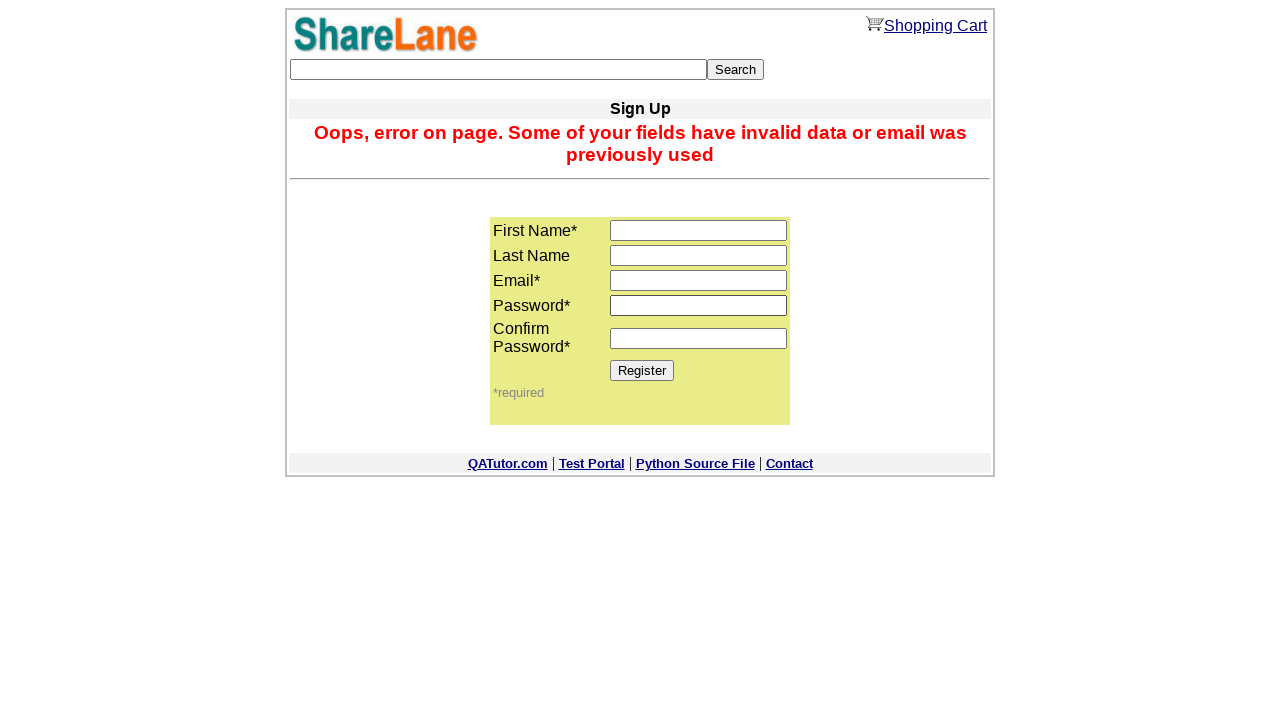